Navigates to Nike website and verifies that "Nike" appears in the page title

Starting URL: https://www.nike.com

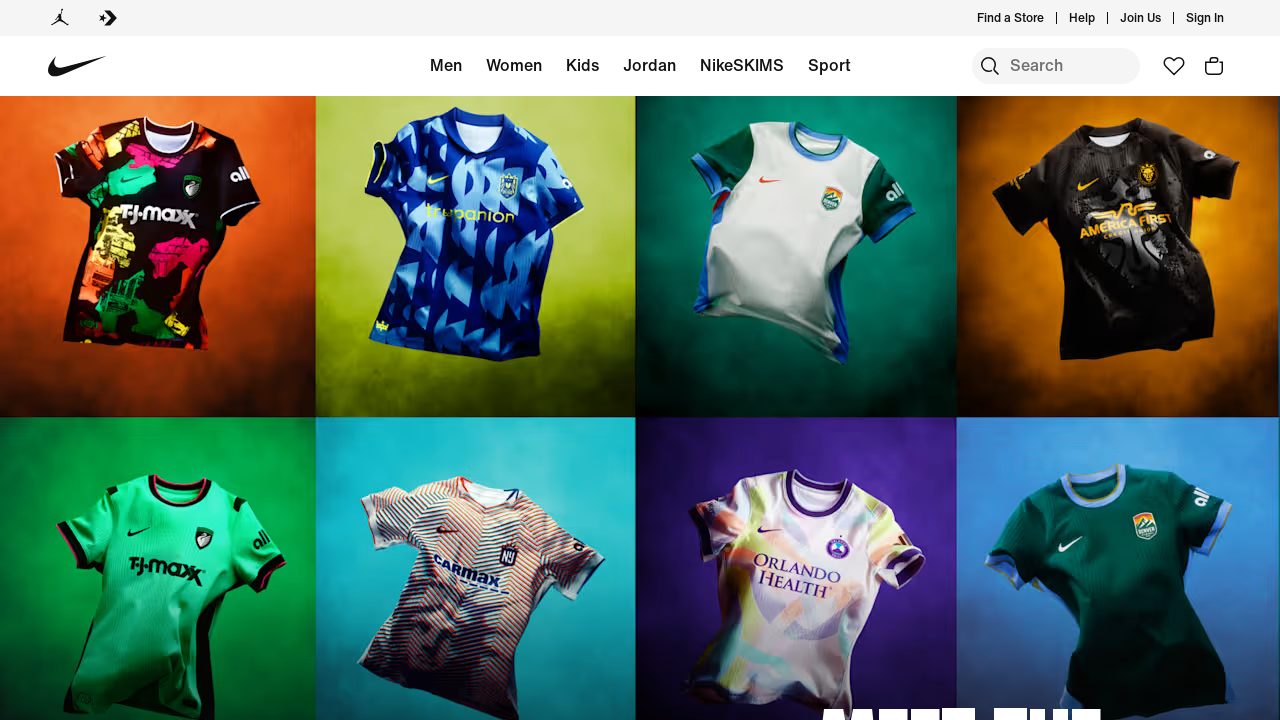

Navigated to Nike website
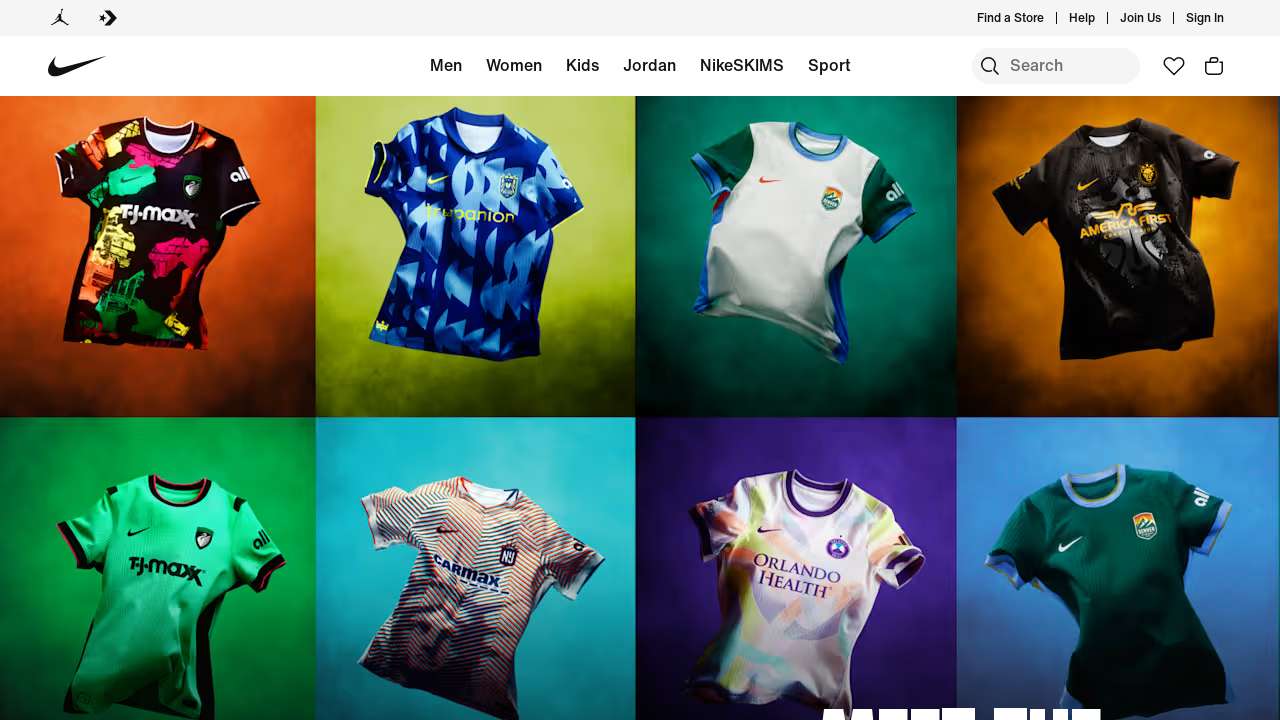

Page loaded and DOM content ready
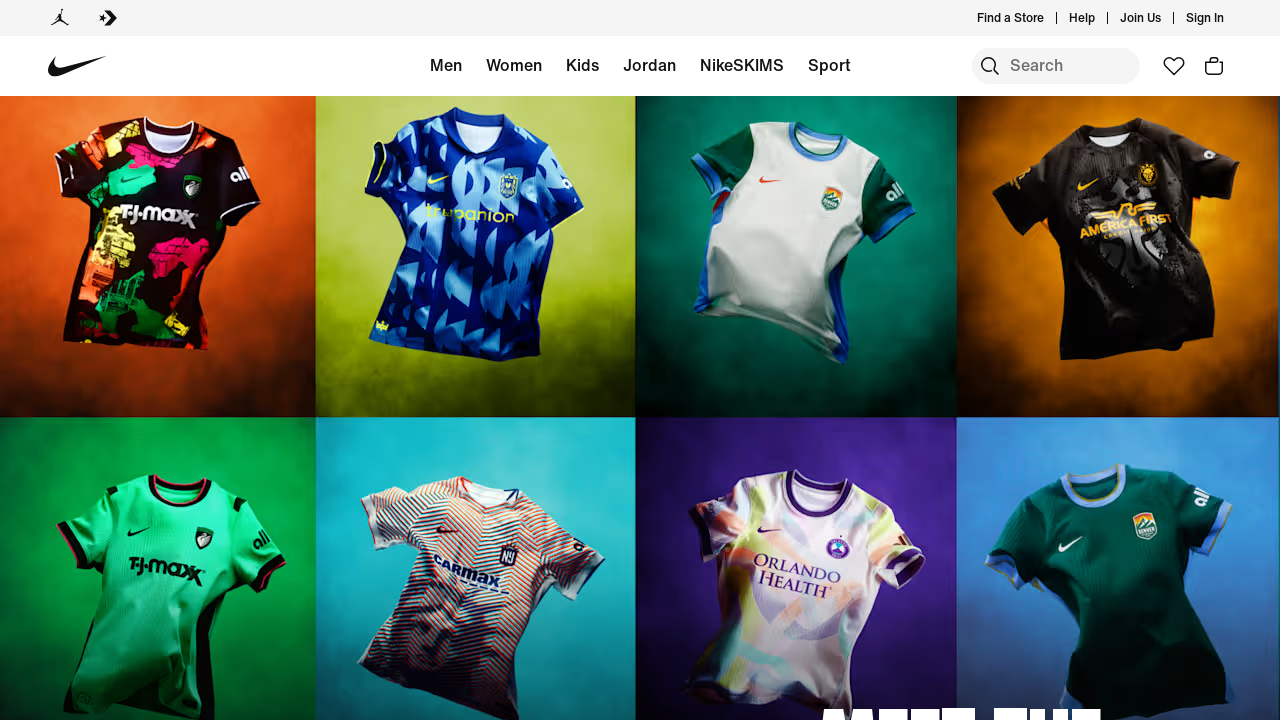

Verified 'Nike' appears in page title
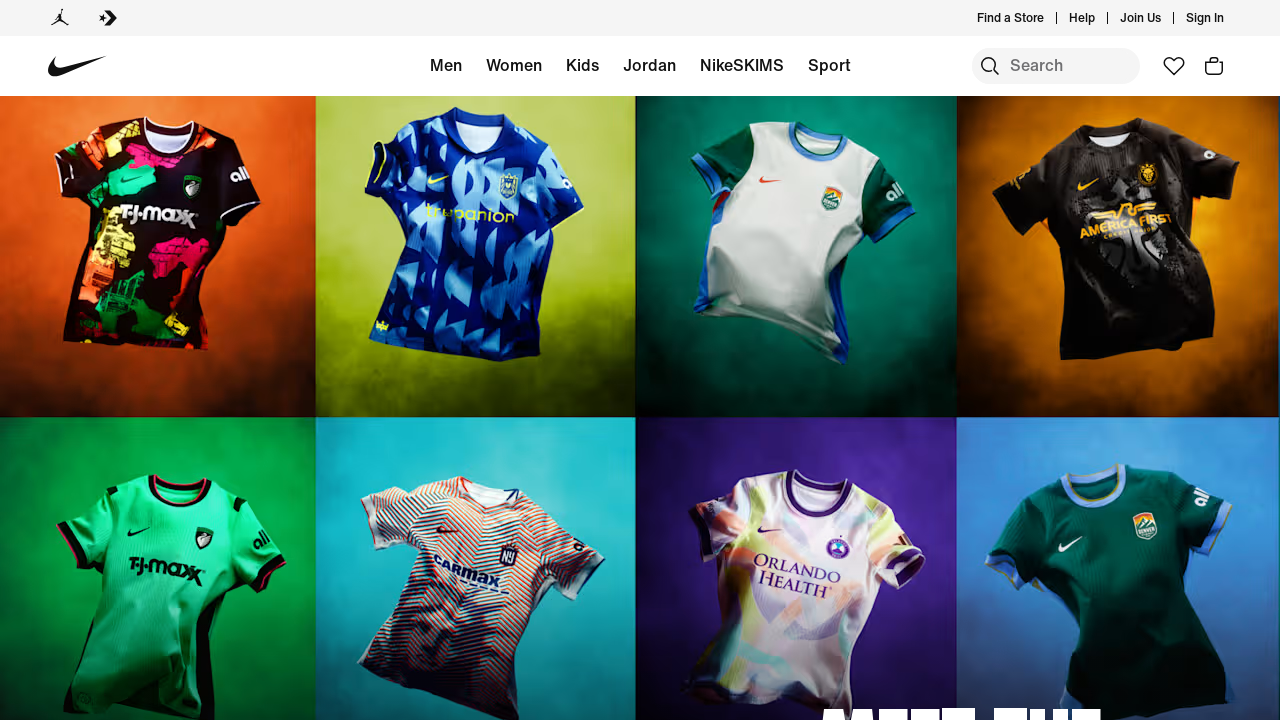

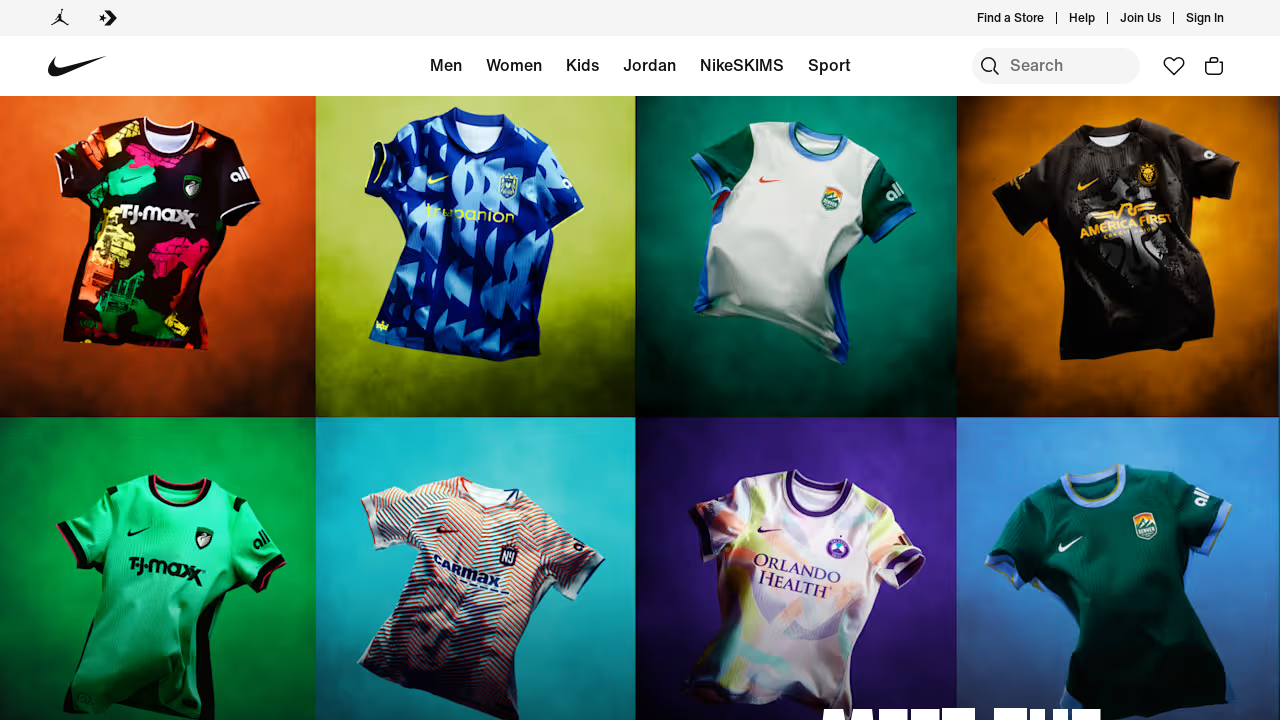